Opens the Hepsiburada website and sets the viewport to full screen dimensions

Starting URL: https://www.hepsiburada.com/

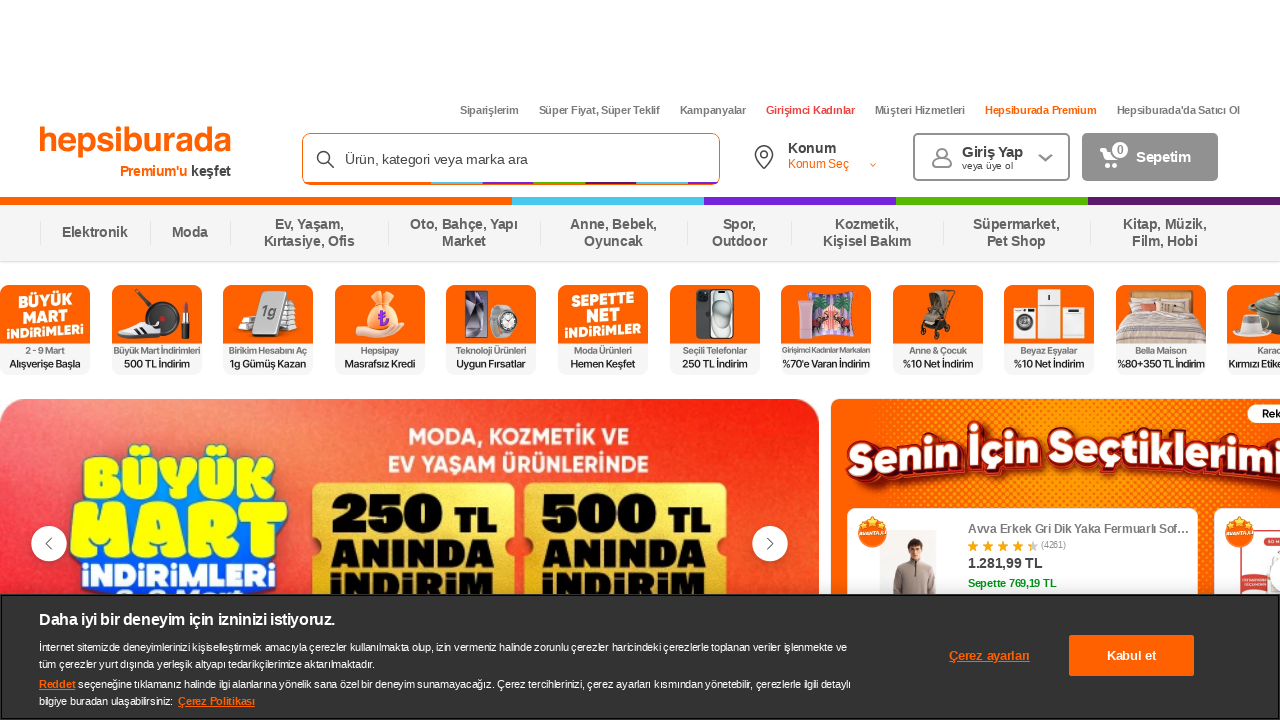

Set viewport to full screen dimensions (1920x1080)
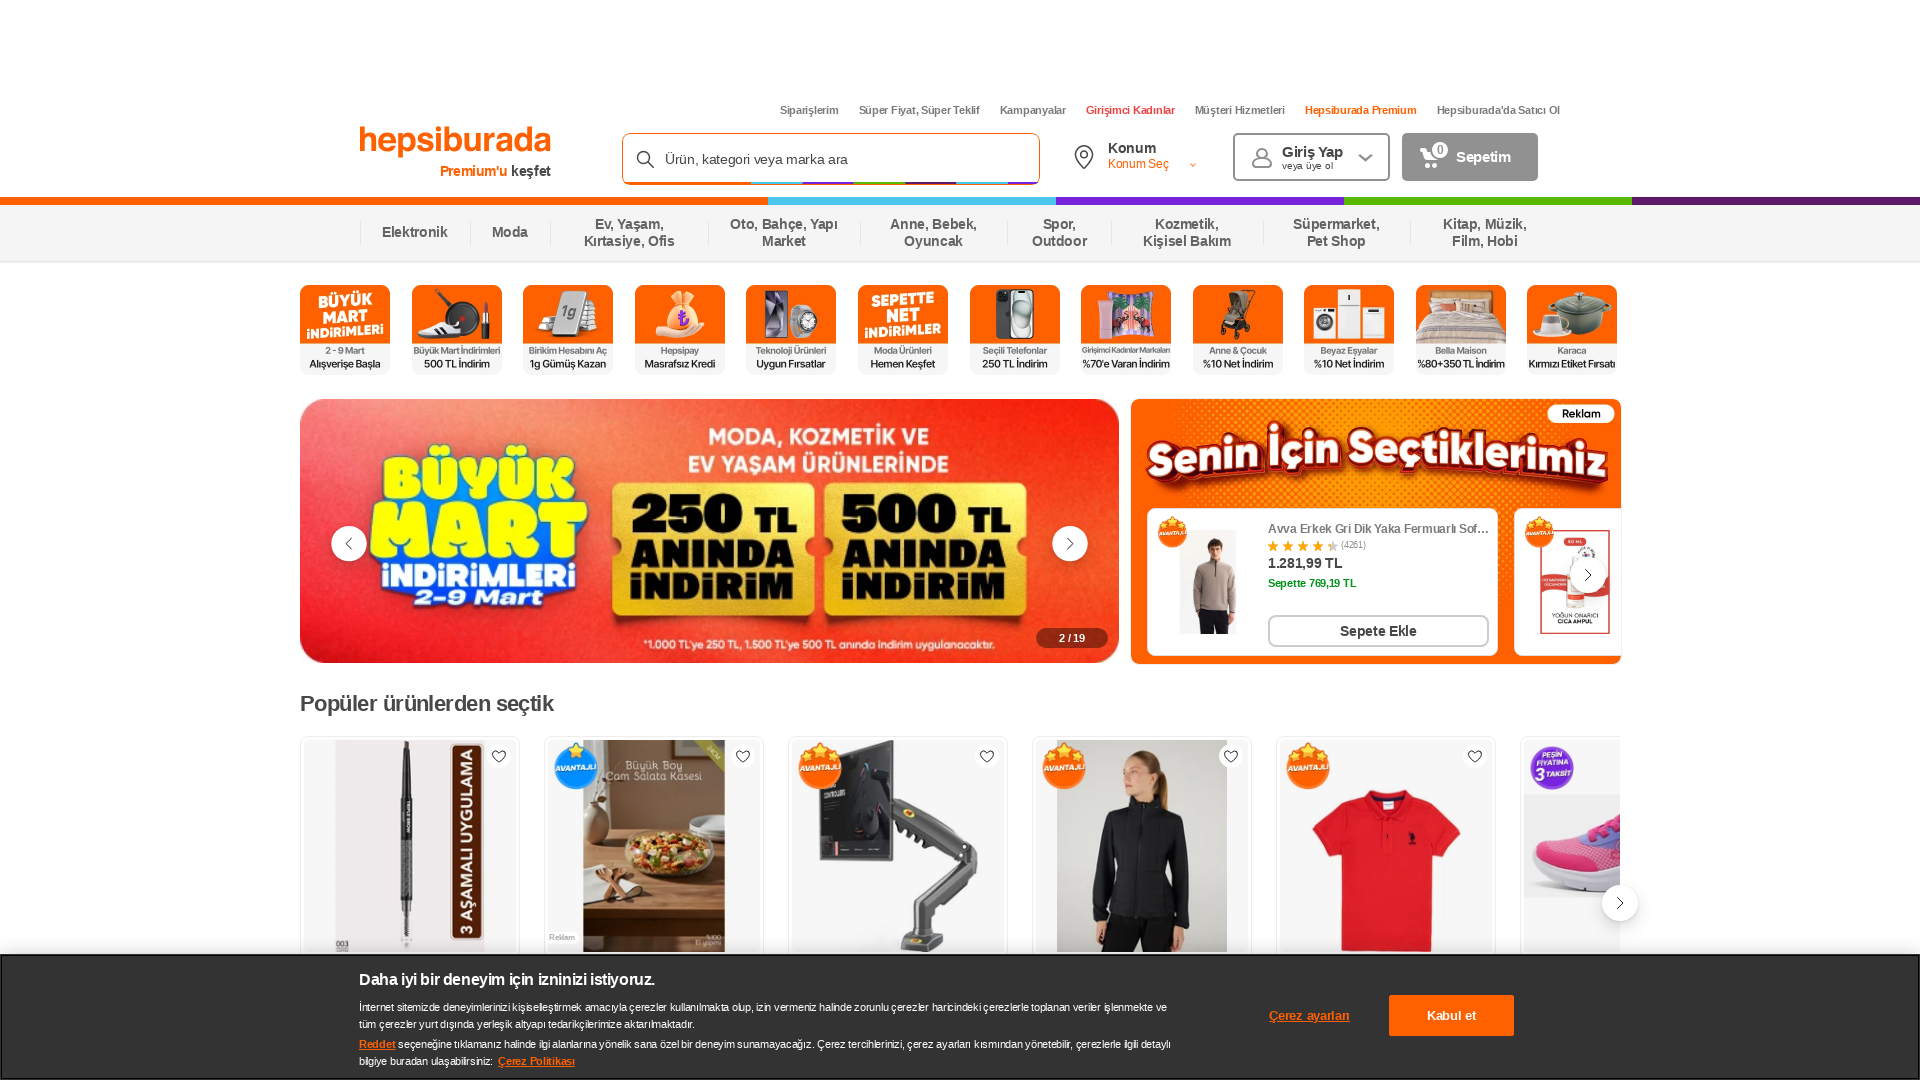

Waited for page to fully load (domcontentloaded)
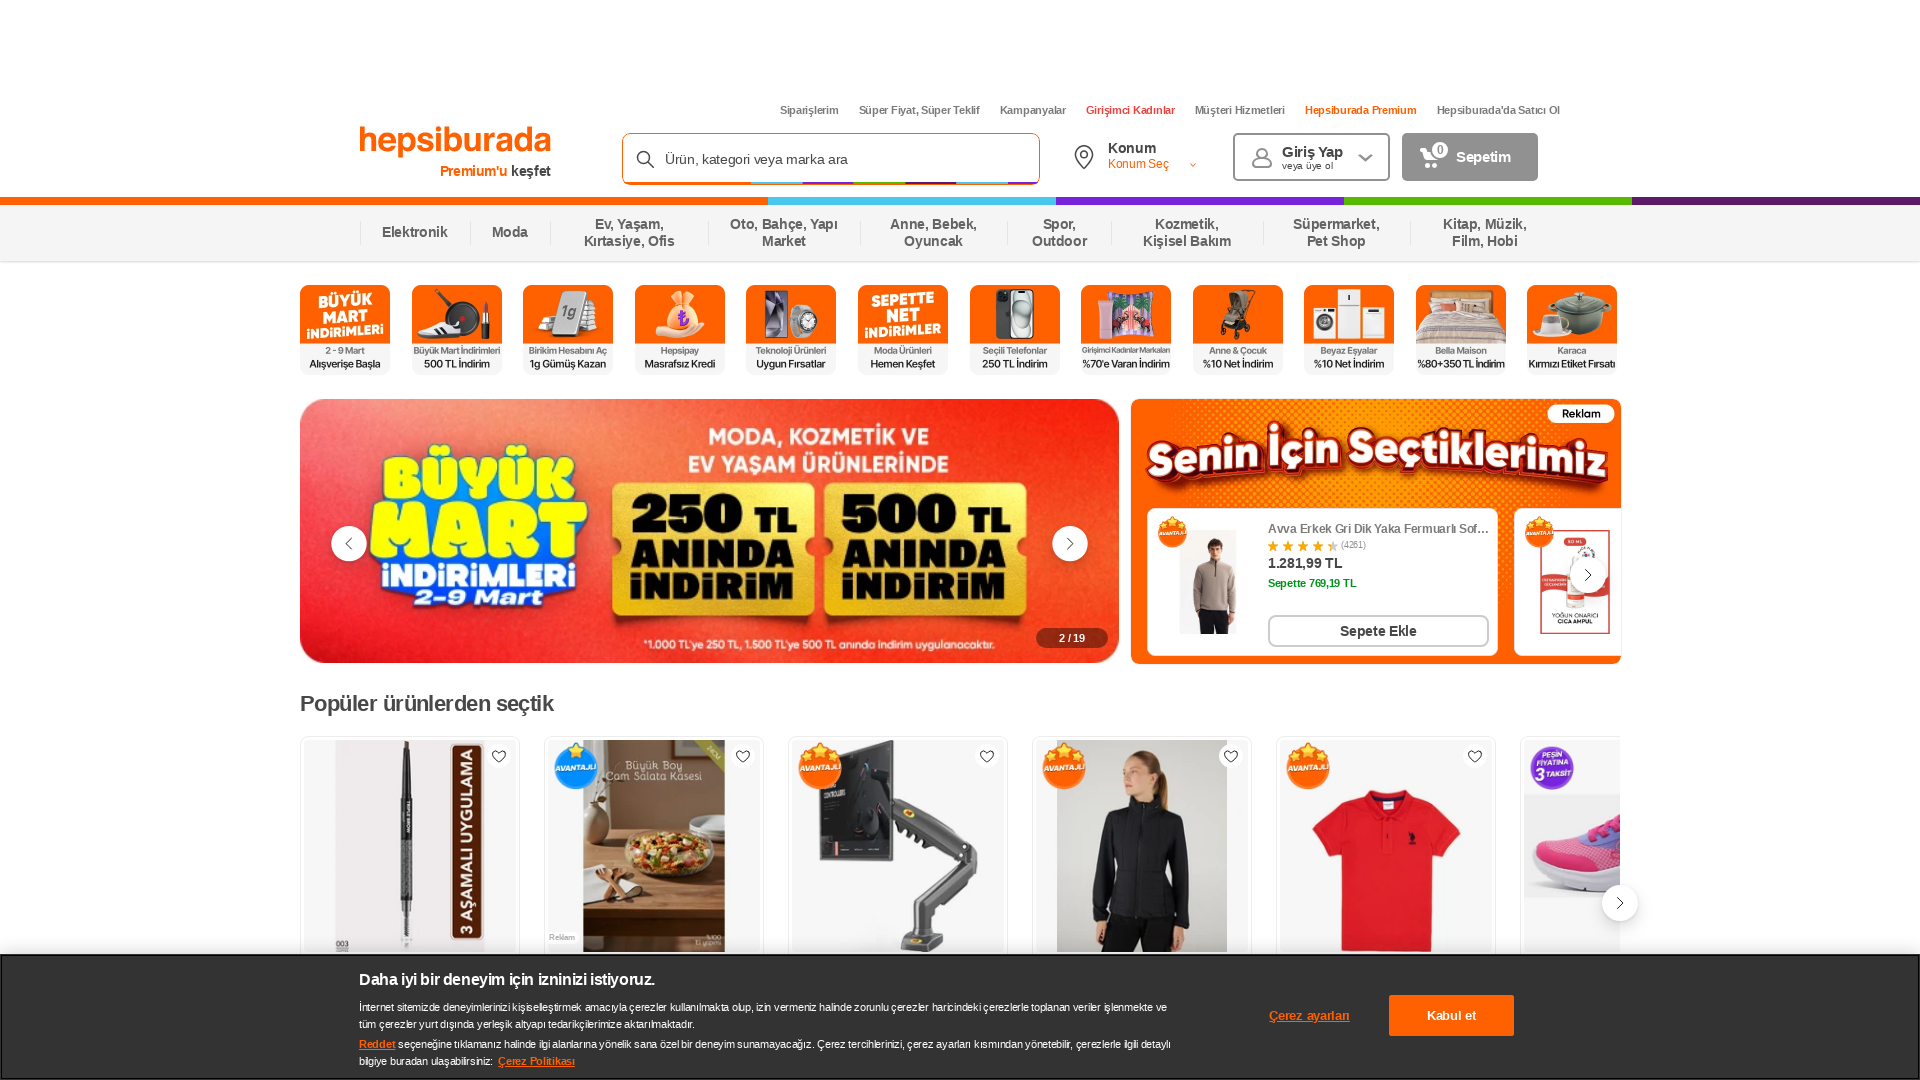

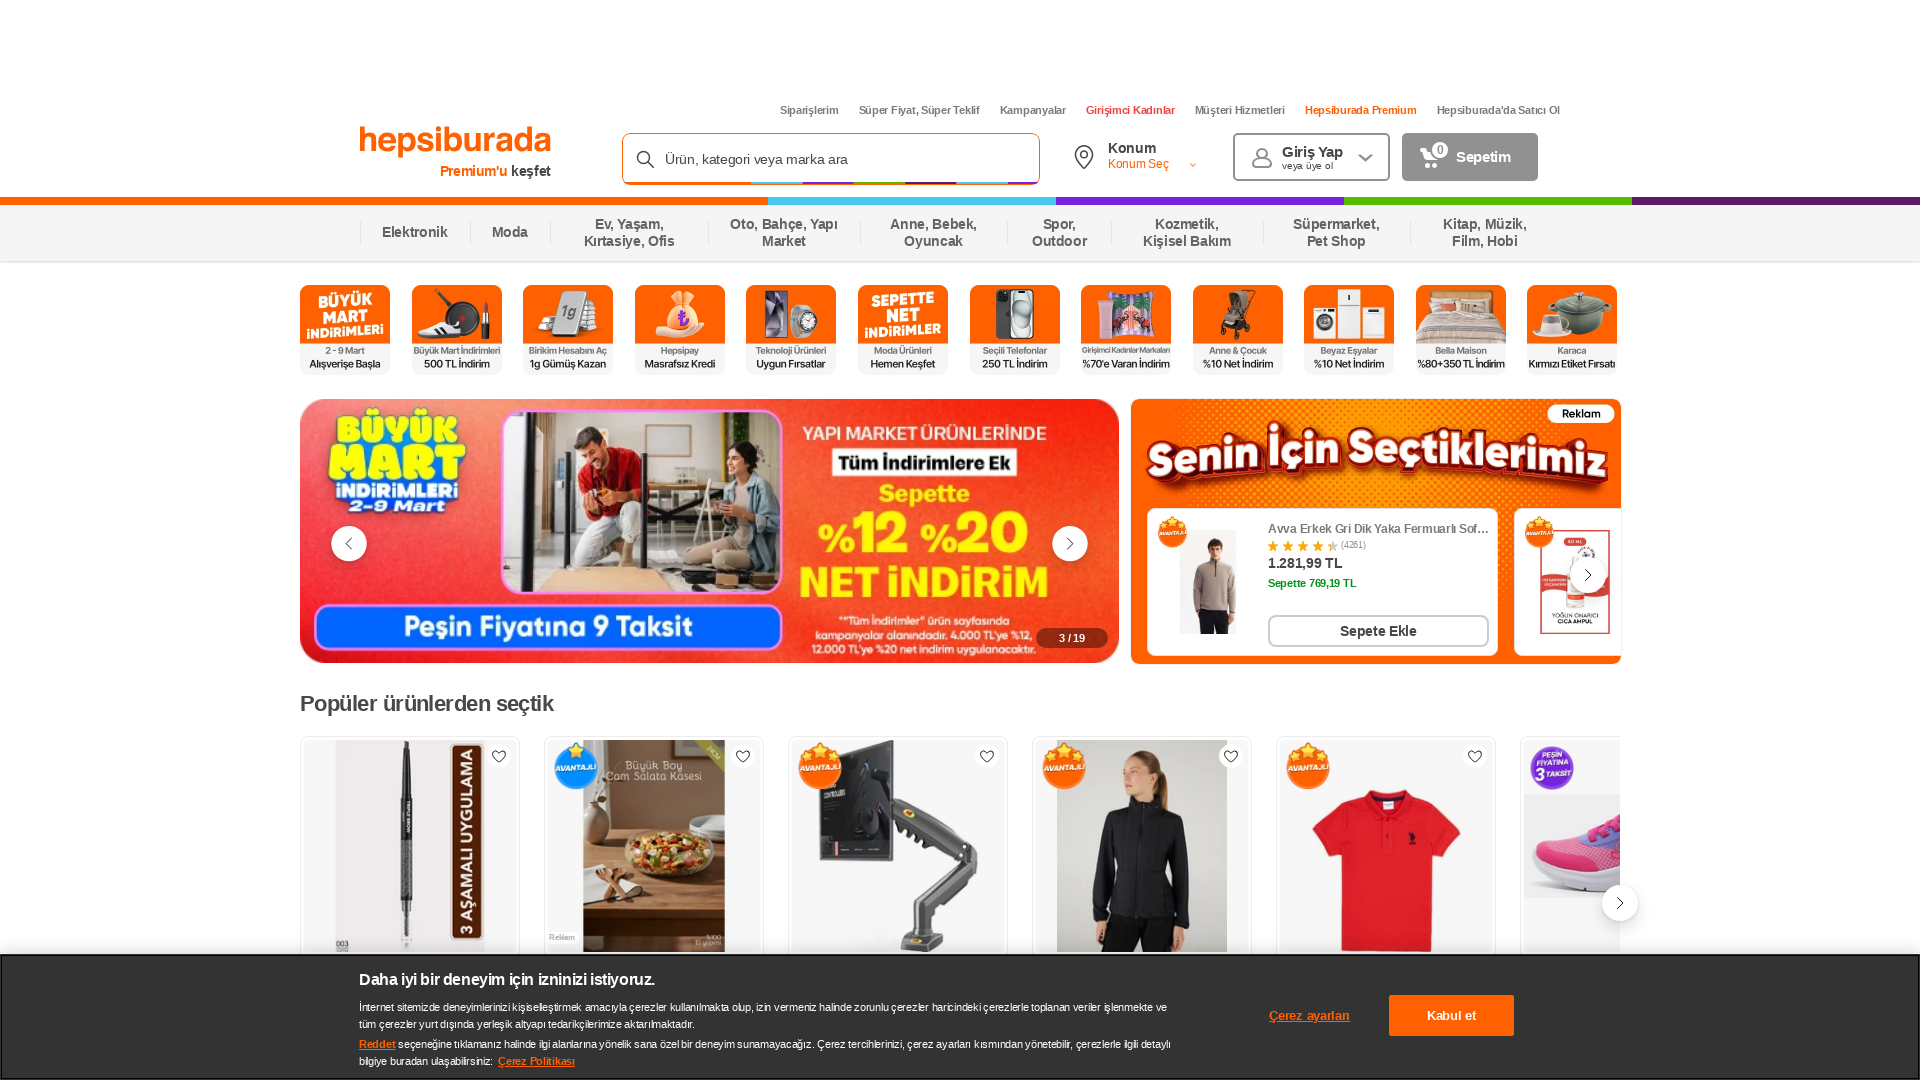